Tests dynamic controls page with explicit waits by clicking Remove button, waiting for and verifying "It's gone!" message, then clicking Add button and verifying "It's back!" message appears

Starting URL: https://the-internet.herokuapp.com/dynamic_controls

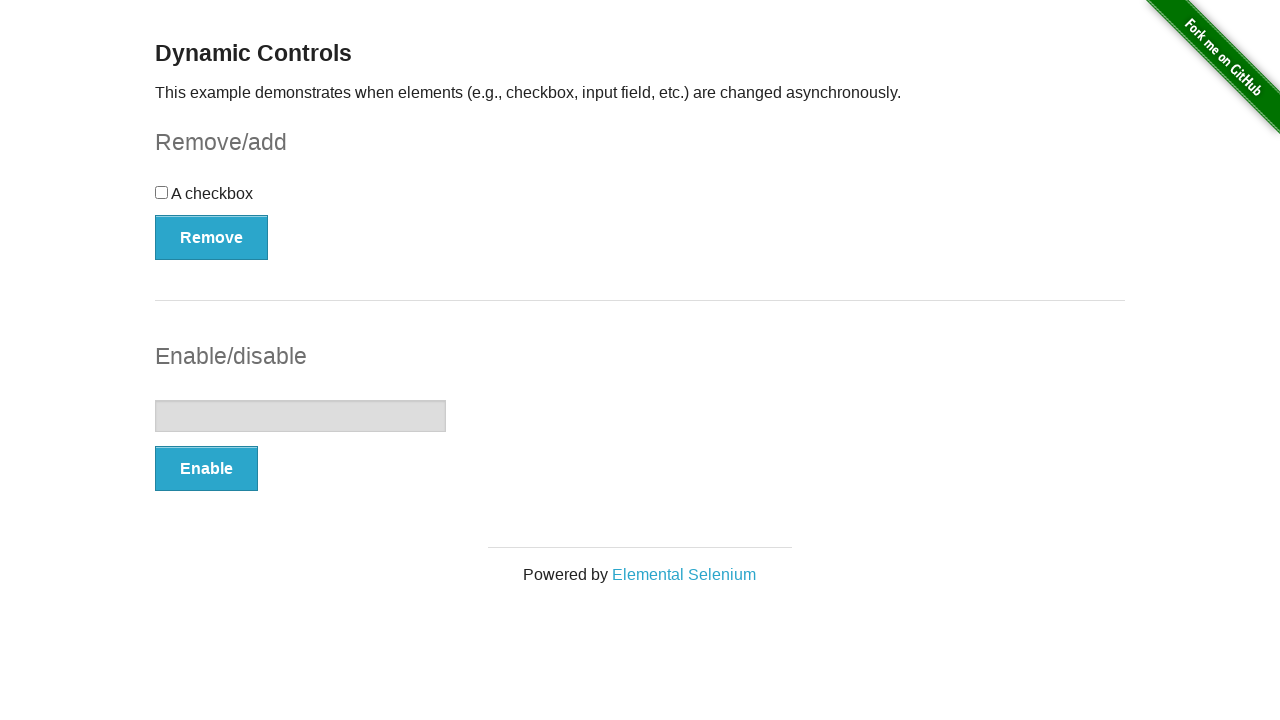

Clicked Remove button at (212, 237) on xpath=//button[@onclick='swapCheckbox()']
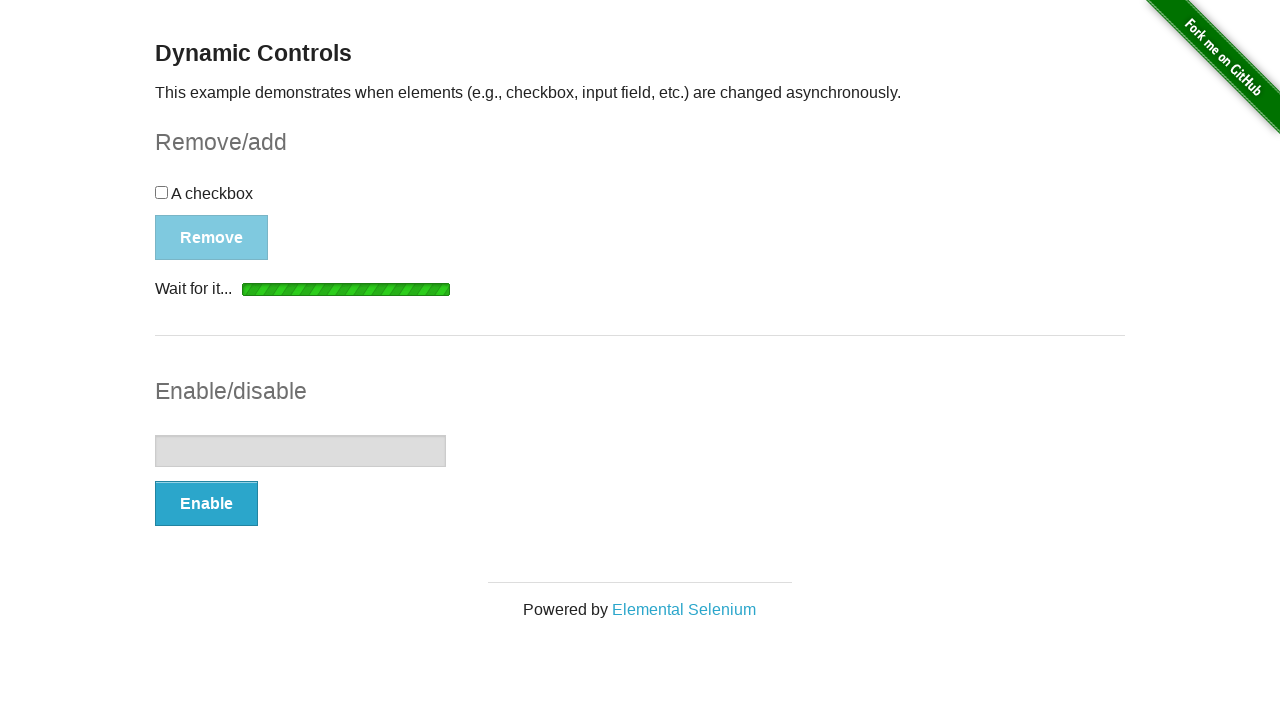

Waited for and found "It's gone!" message
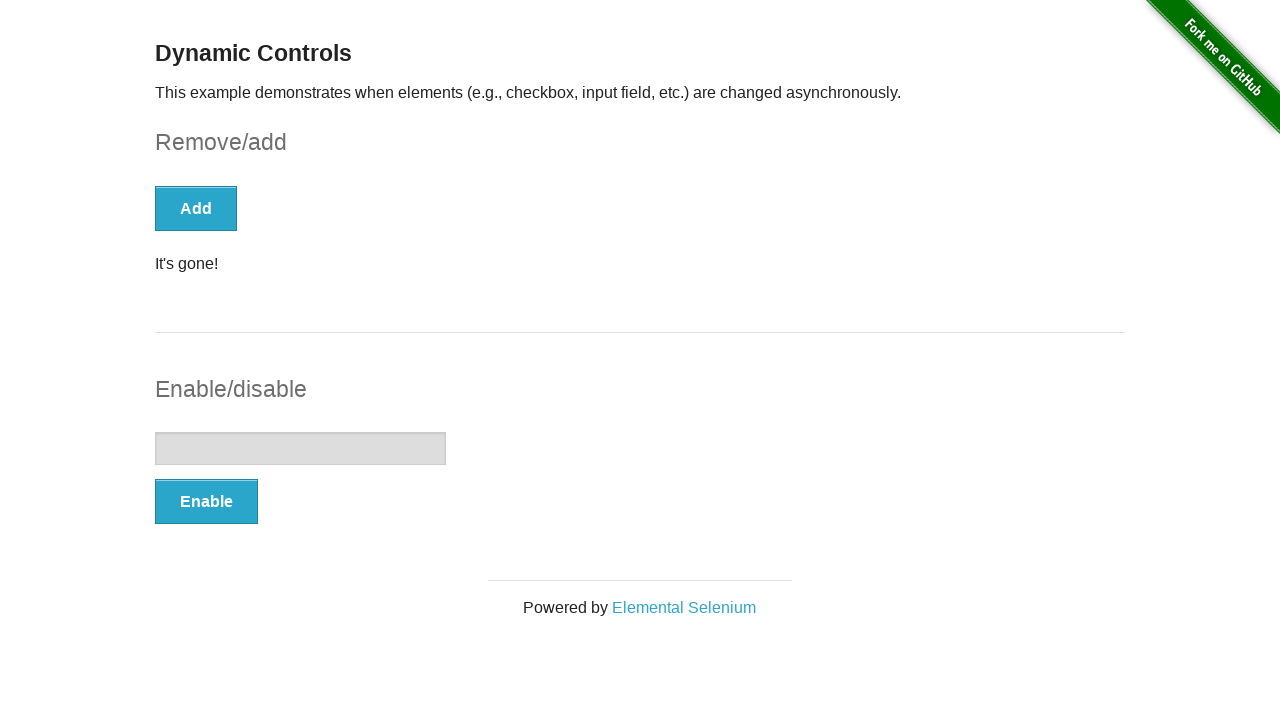

Verified "It's gone!" message is visible
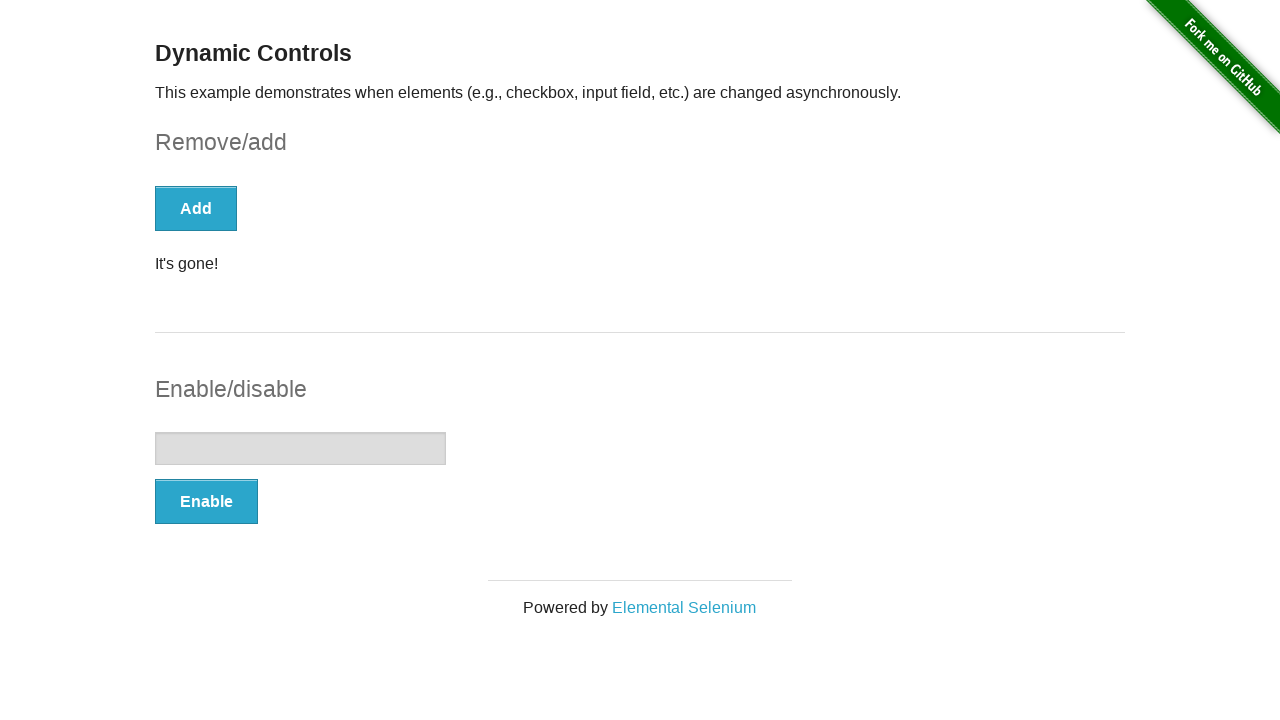

Clicked Add button at (196, 208) on xpath=//button[text()='Add']
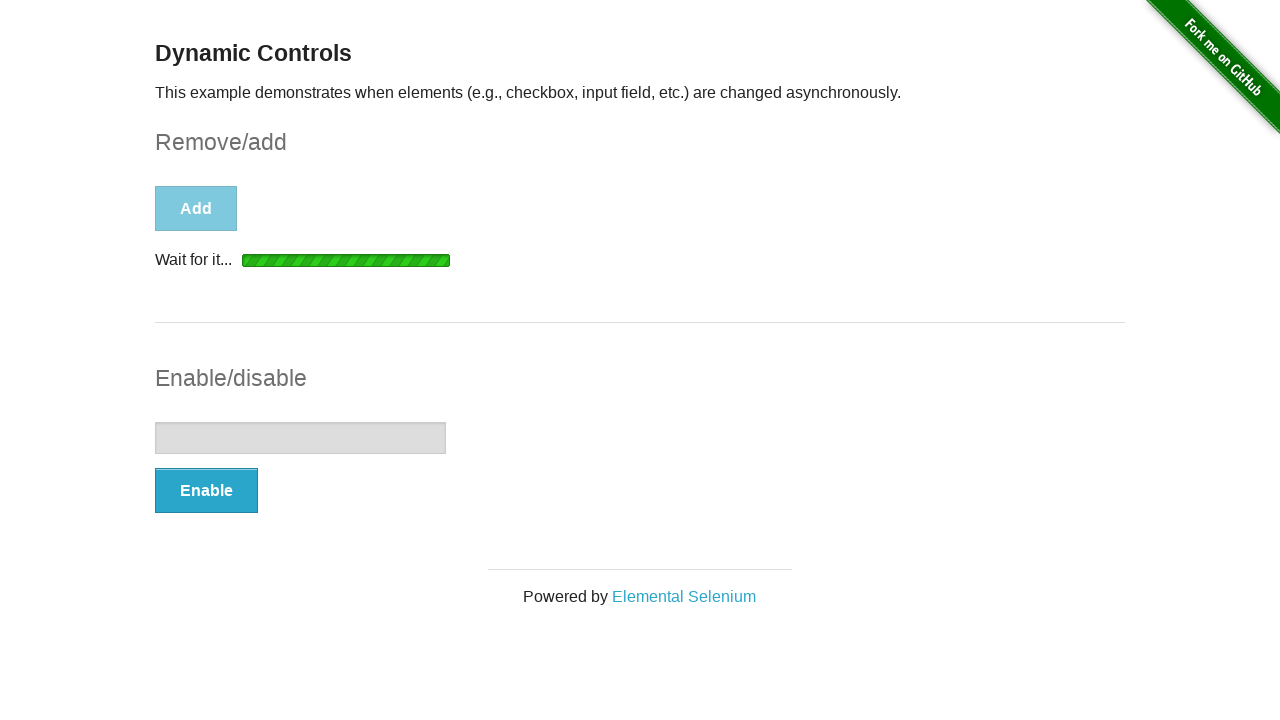

Waited for and found "It's back!" message
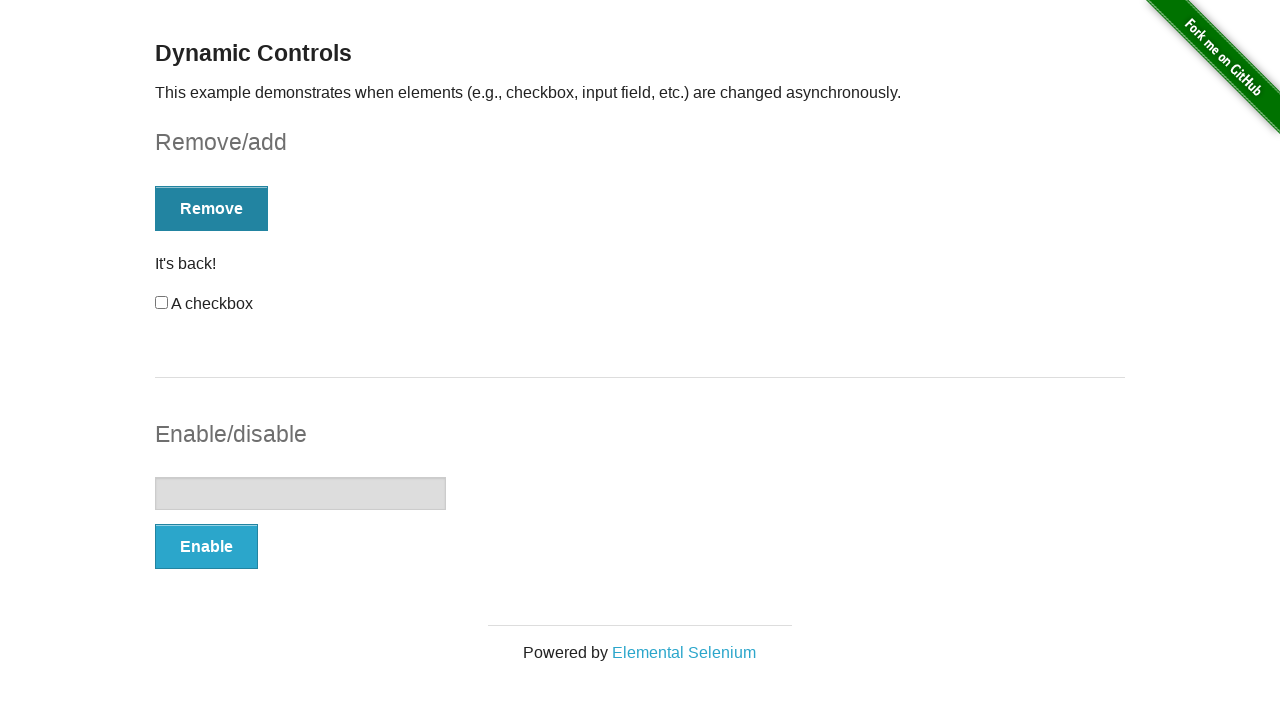

Verified "It's back!" message is visible
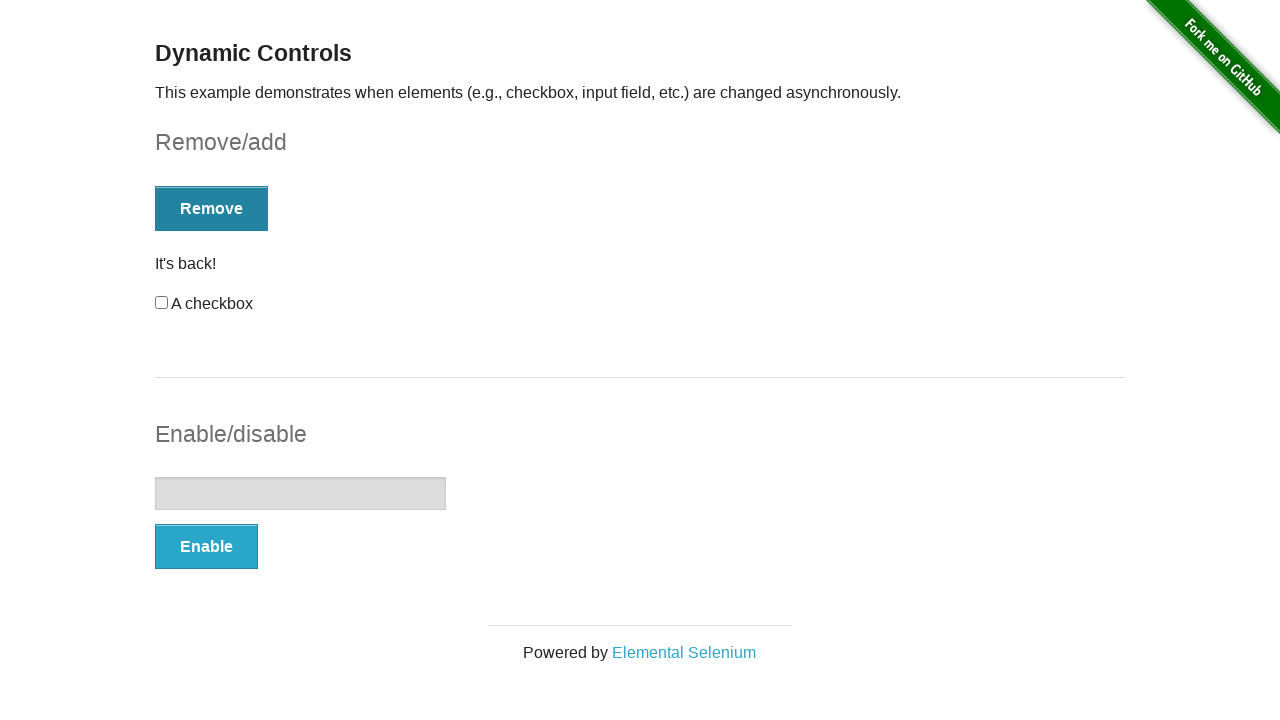

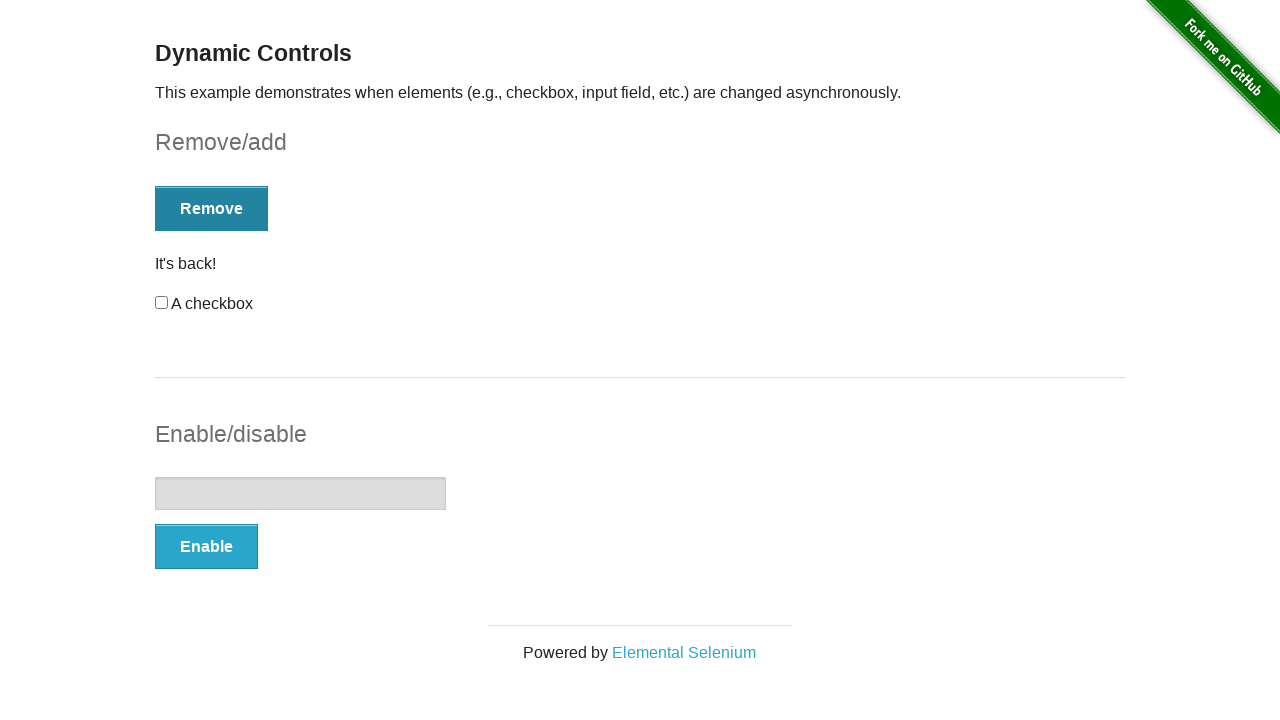